Tests drag and drop functionality by dragging an element to a drop zone and verifying the result

Starting URL: https://www.qa-practice.com/elements/dragndrop/boxes

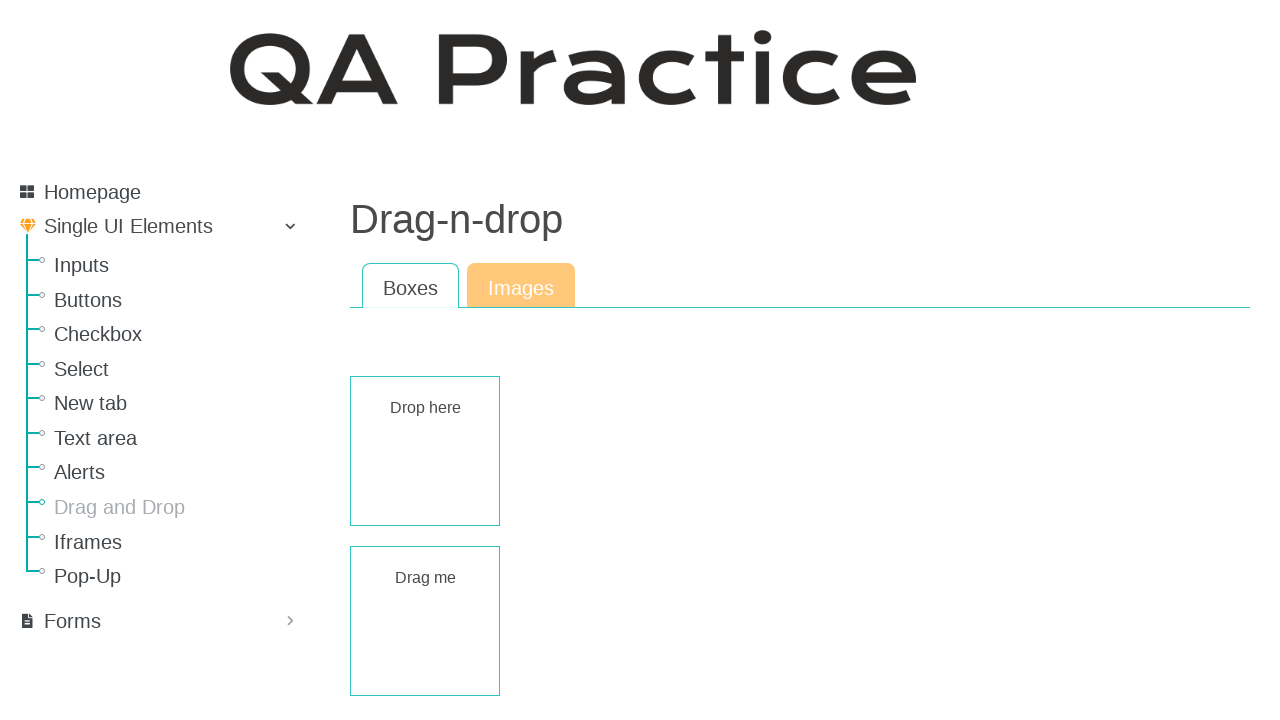

Navigated to drag and drop test page
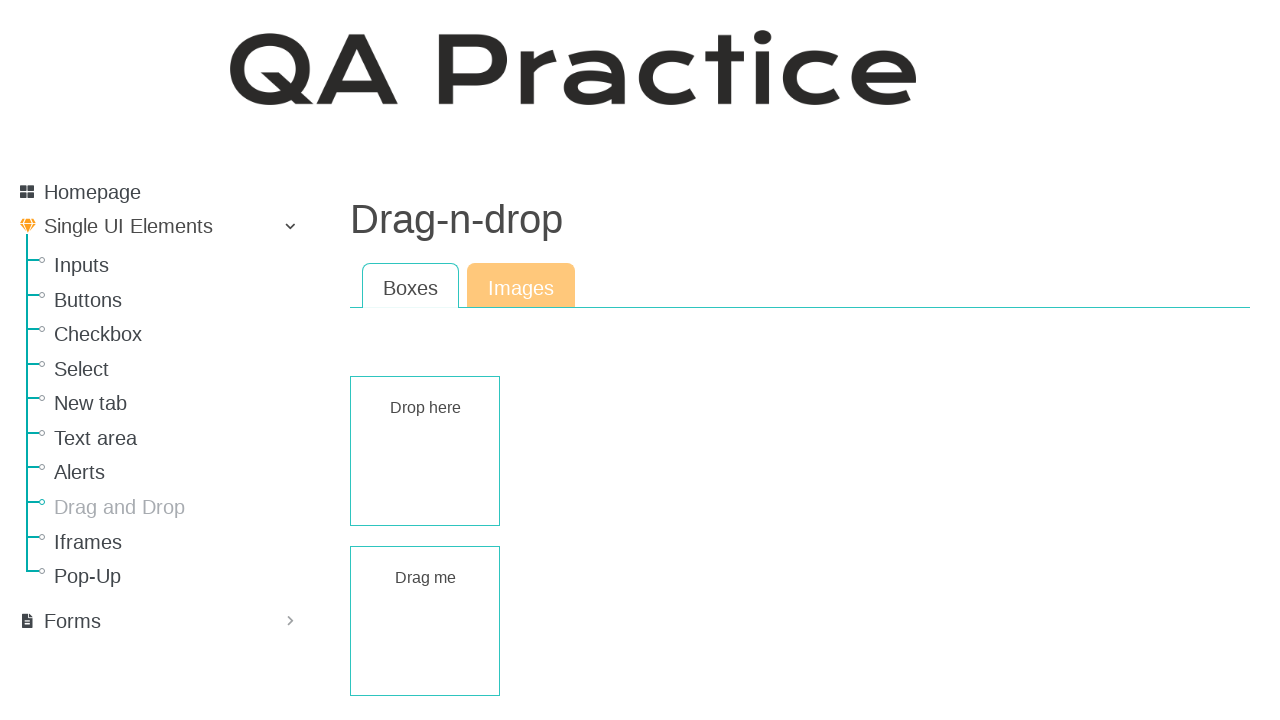

Located draggable element
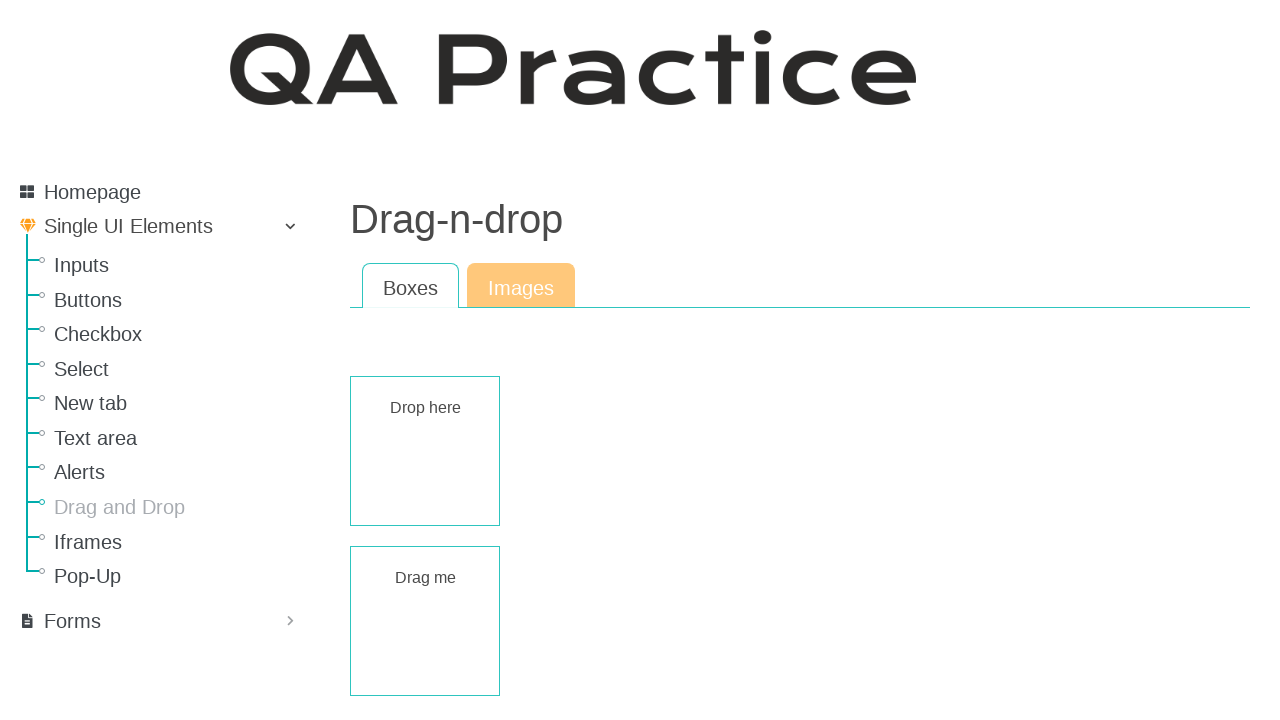

Located drop zone element
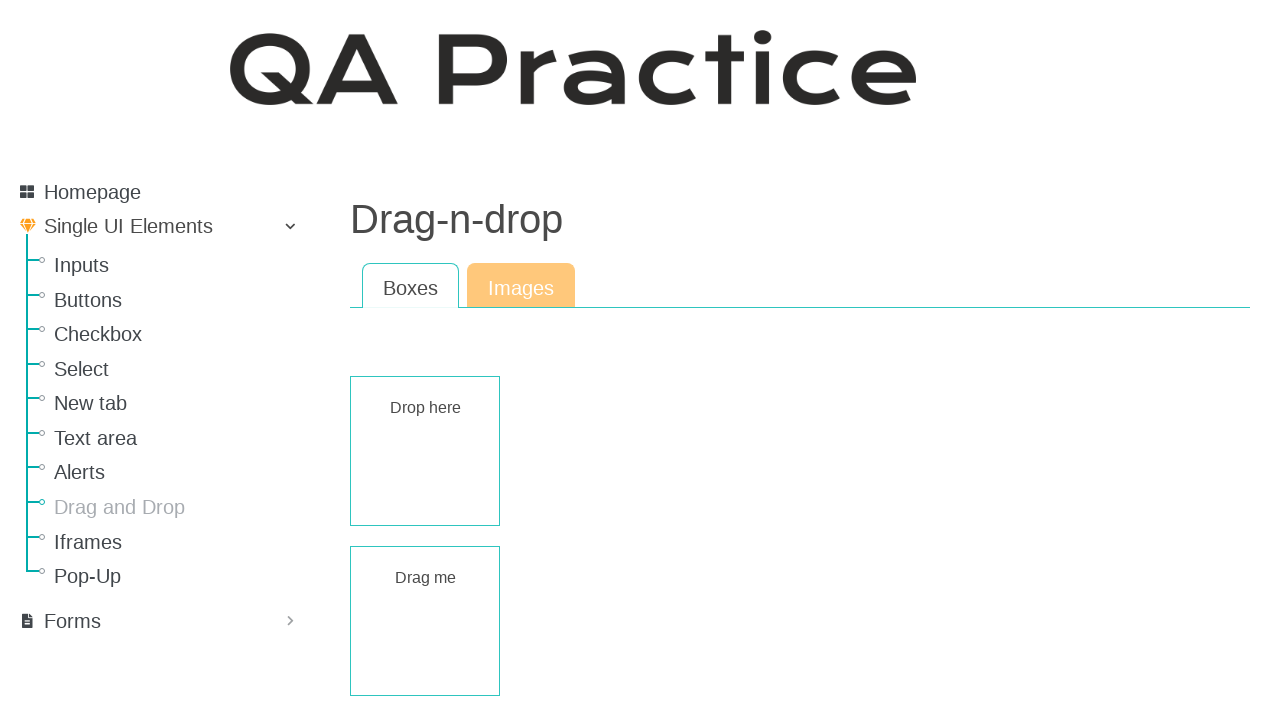

Dragged element to drop zone at (425, 451)
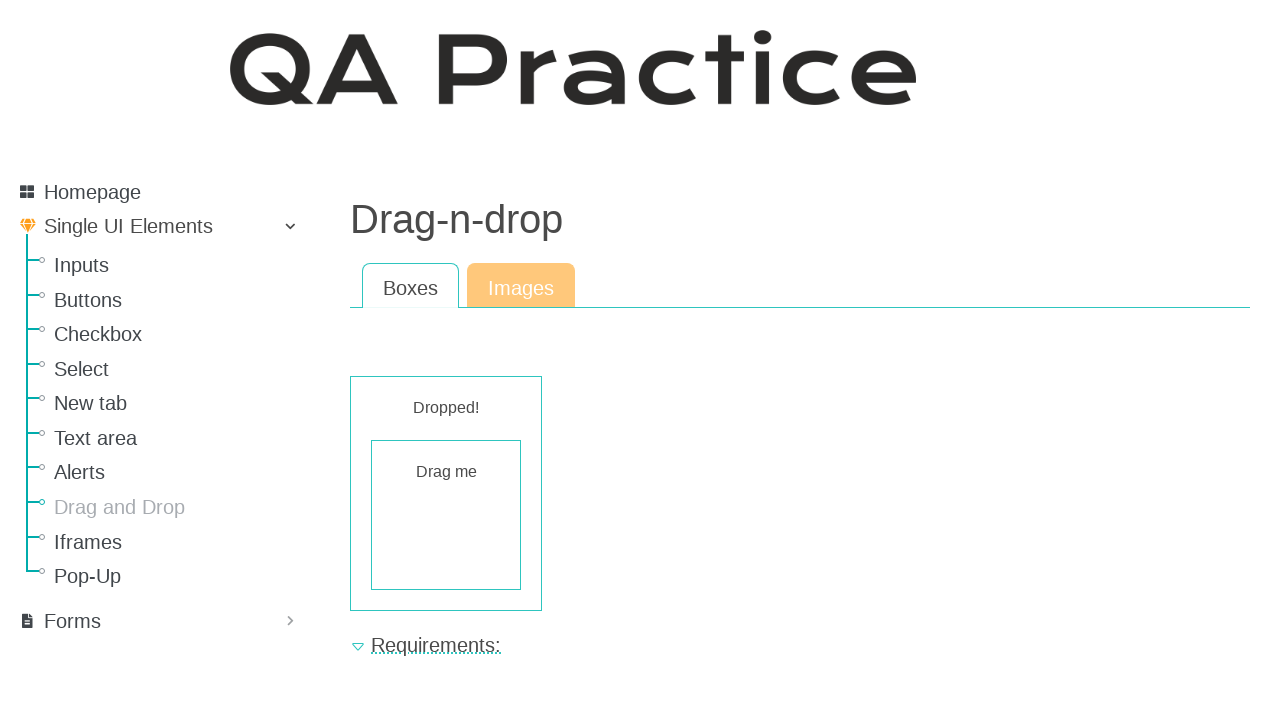

Located result verification element
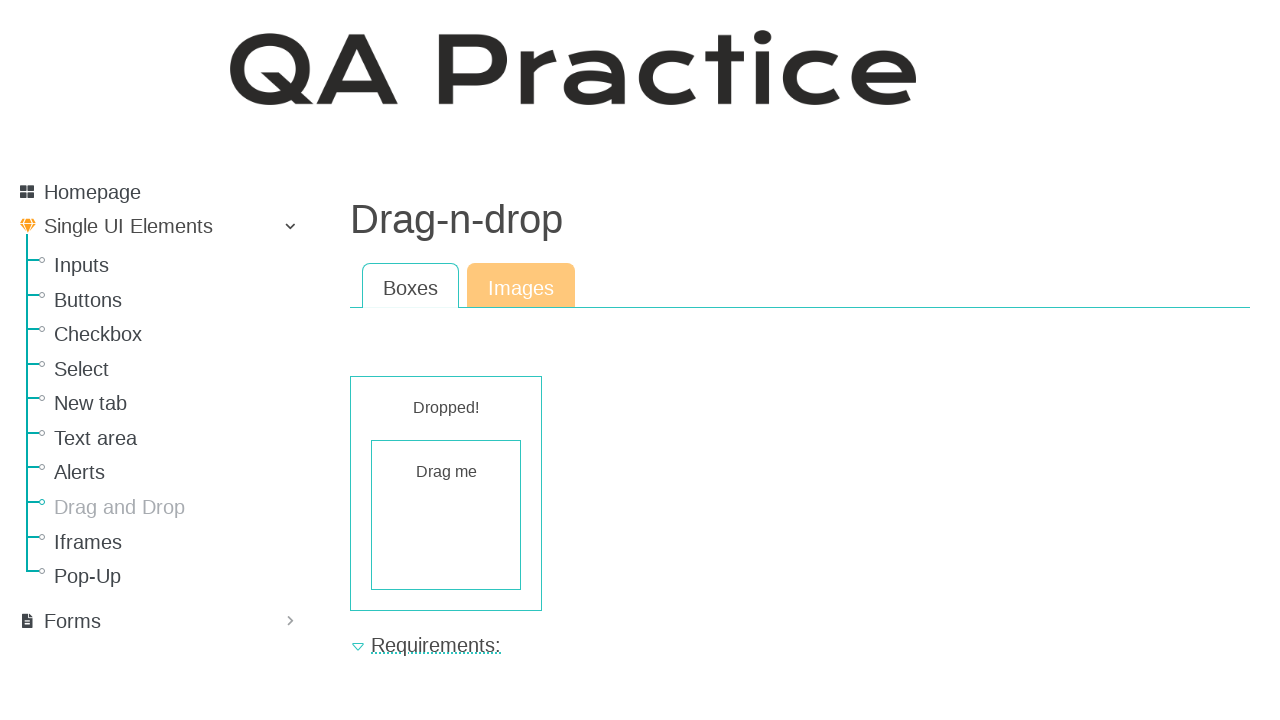

Verified drop was successful - result text shows 'Dropped!'
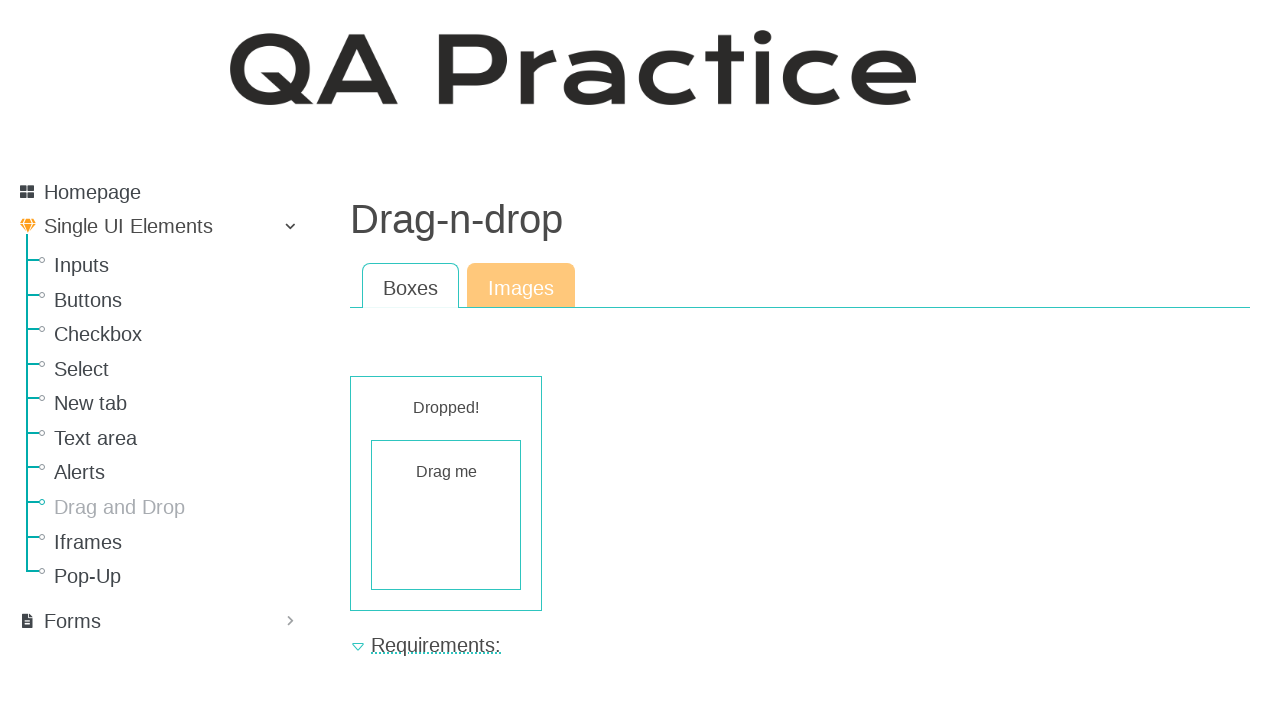

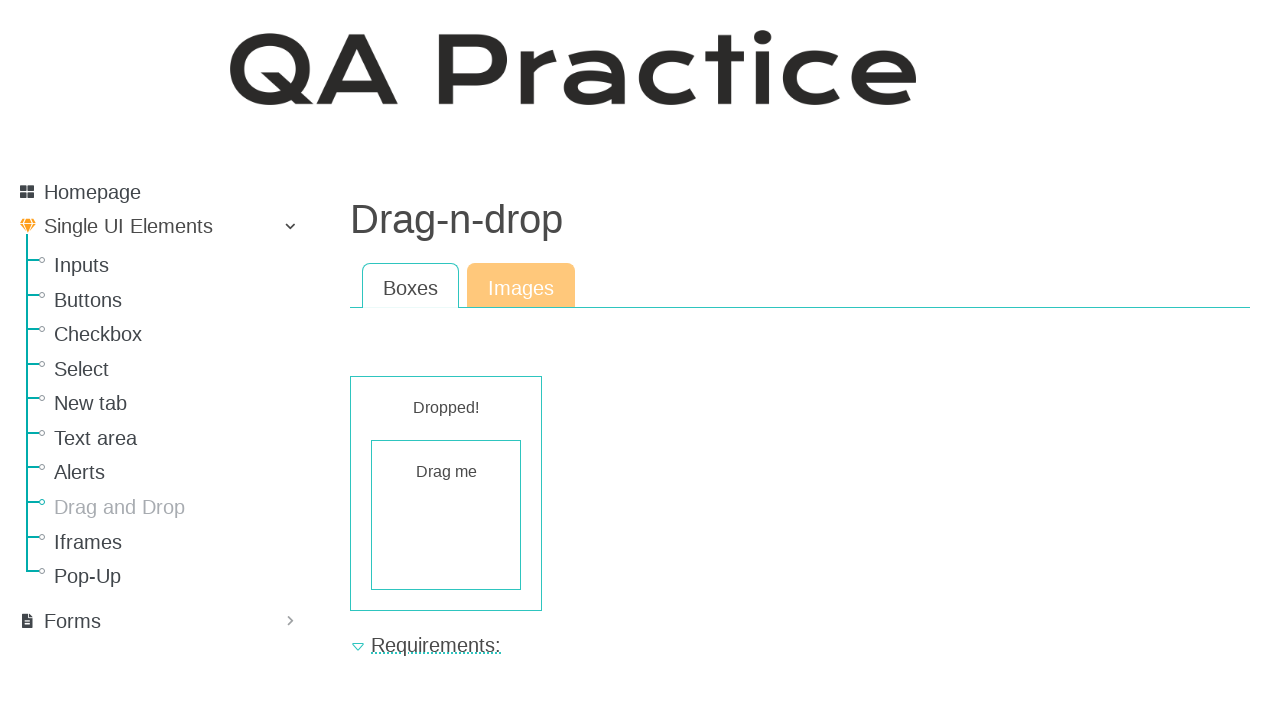